Tests the user registration flow on ParaBank demo site by clicking the register link, filling out all registration form fields (name, address, contact info, and credentials), and submitting the form.

Starting URL: https://parabank.parasoft.com/parabank/index.htm

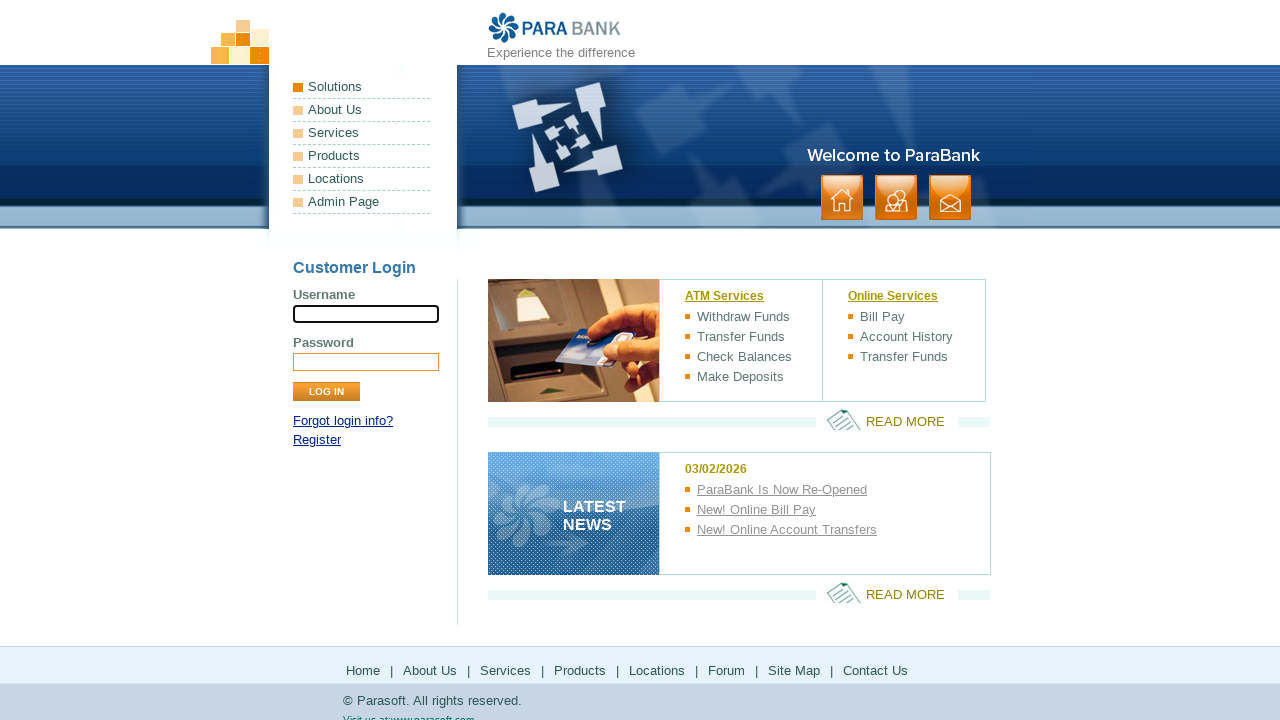

Clicked Register link at (317, 440) on xpath=//*[@id='loginPanel']/p[2]/a
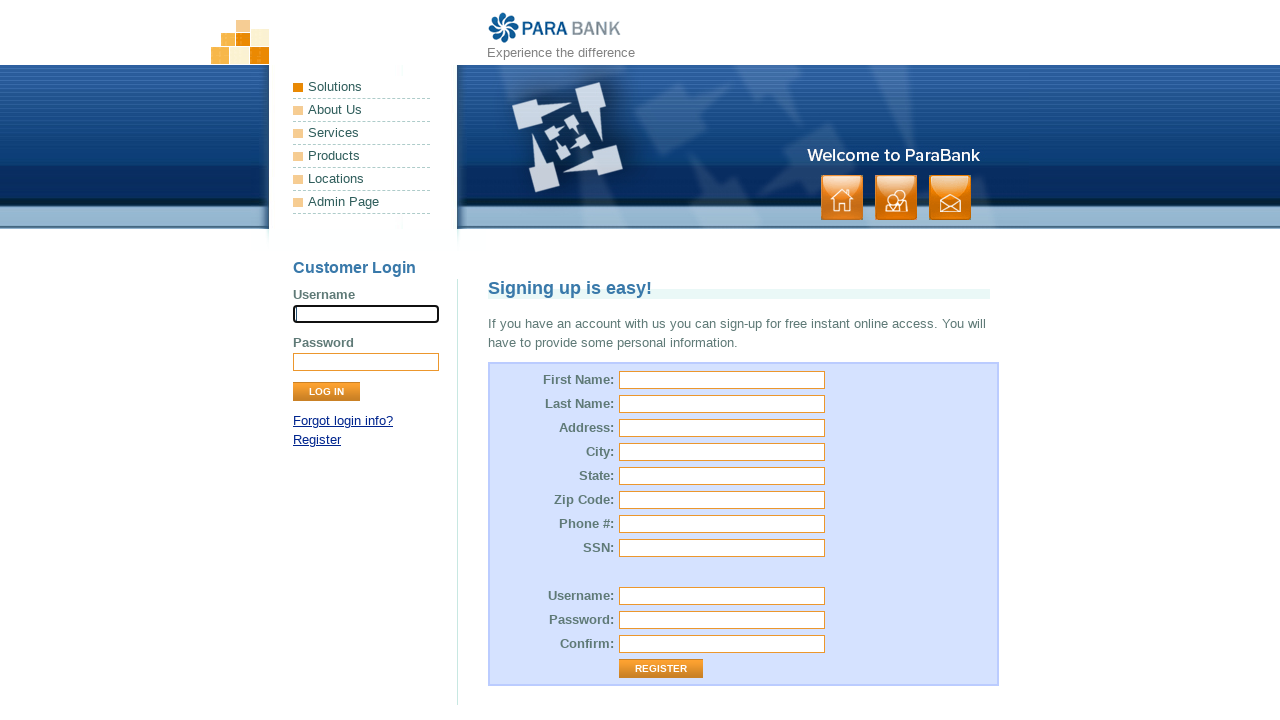

Filled first name field with 'Marcus' on #customer\.firstName
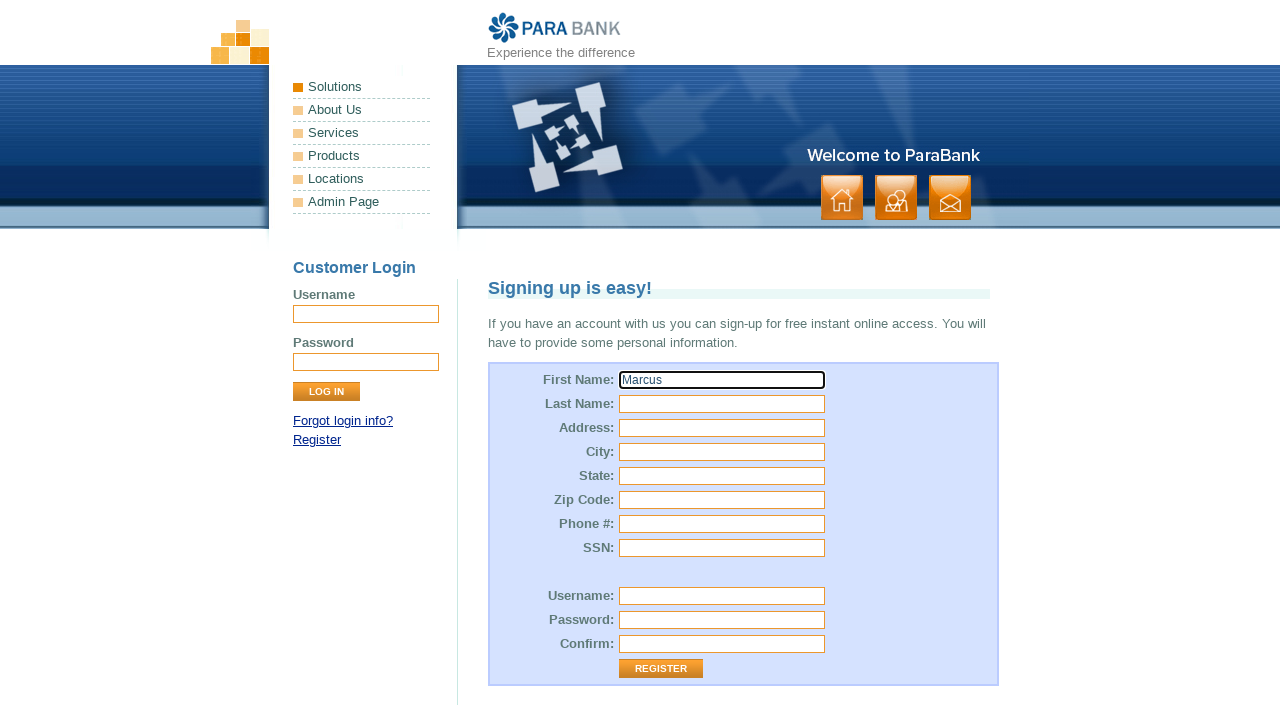

Filled last name field with 'Thompson' on #customer\.lastName
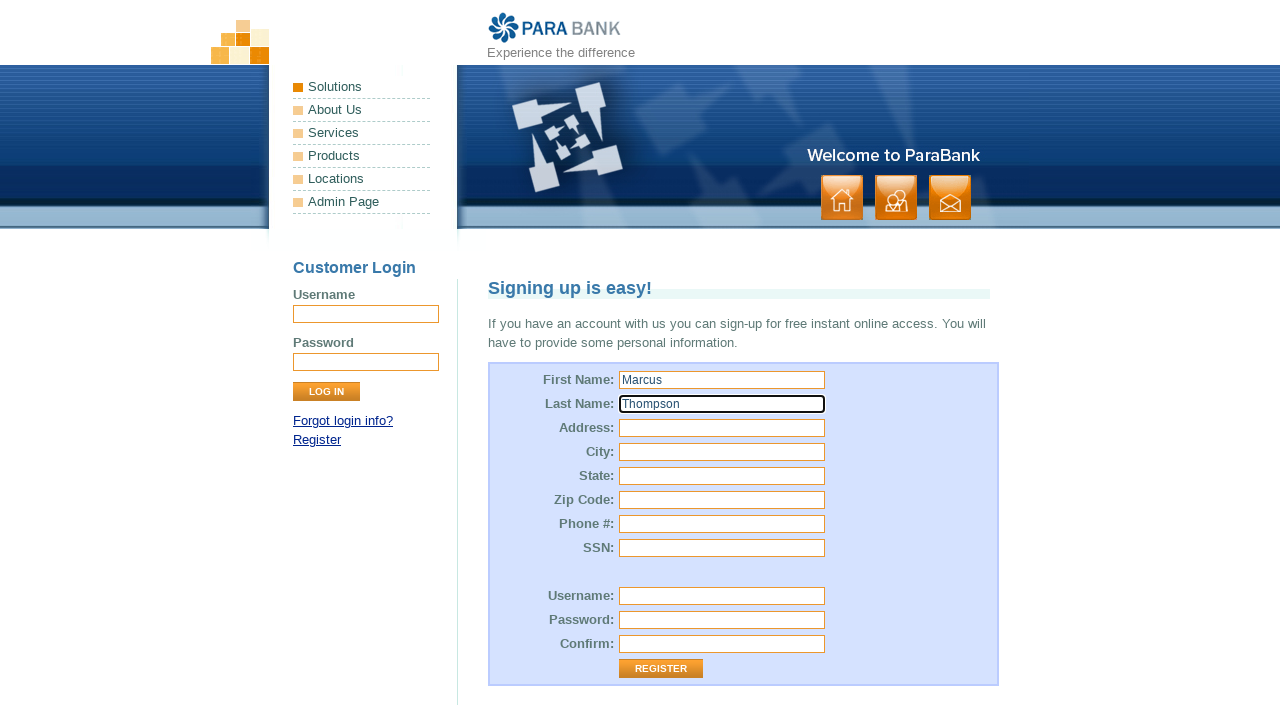

Filled street address field with '742 Evergreen Terrace' on #customer\.address\.street
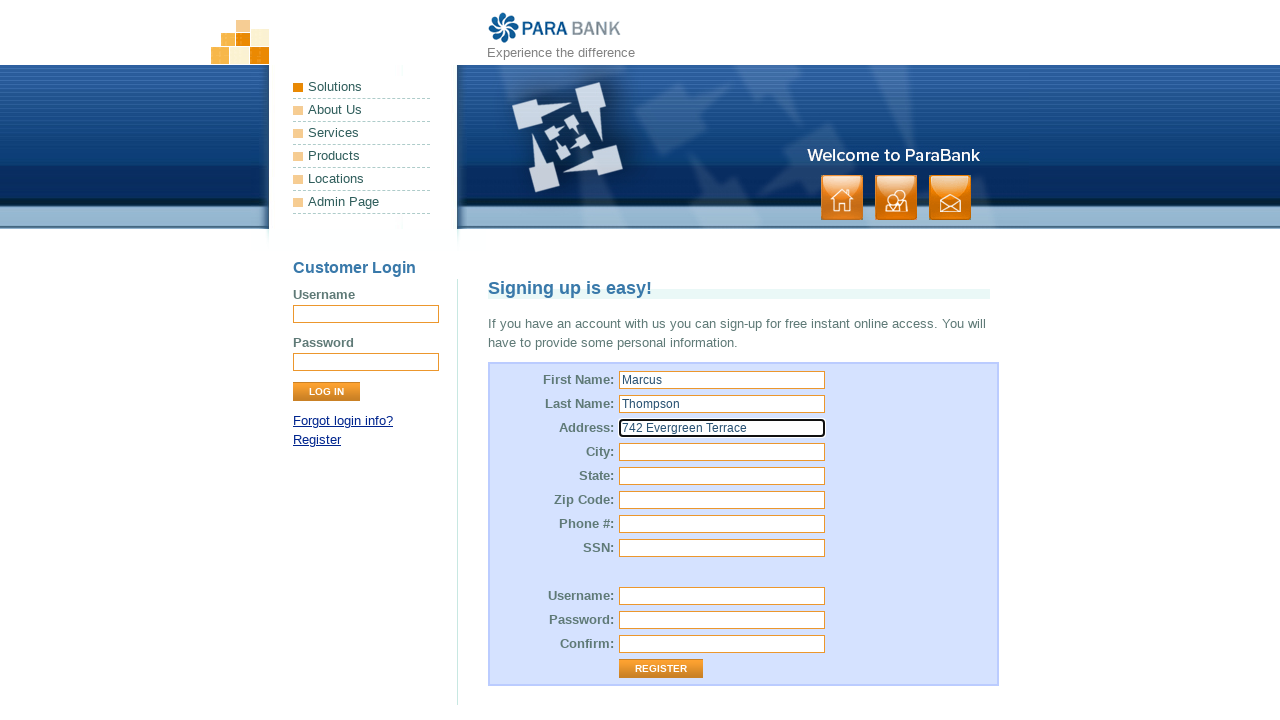

Filled city field with 'Springfield' on #customer\.address\.city
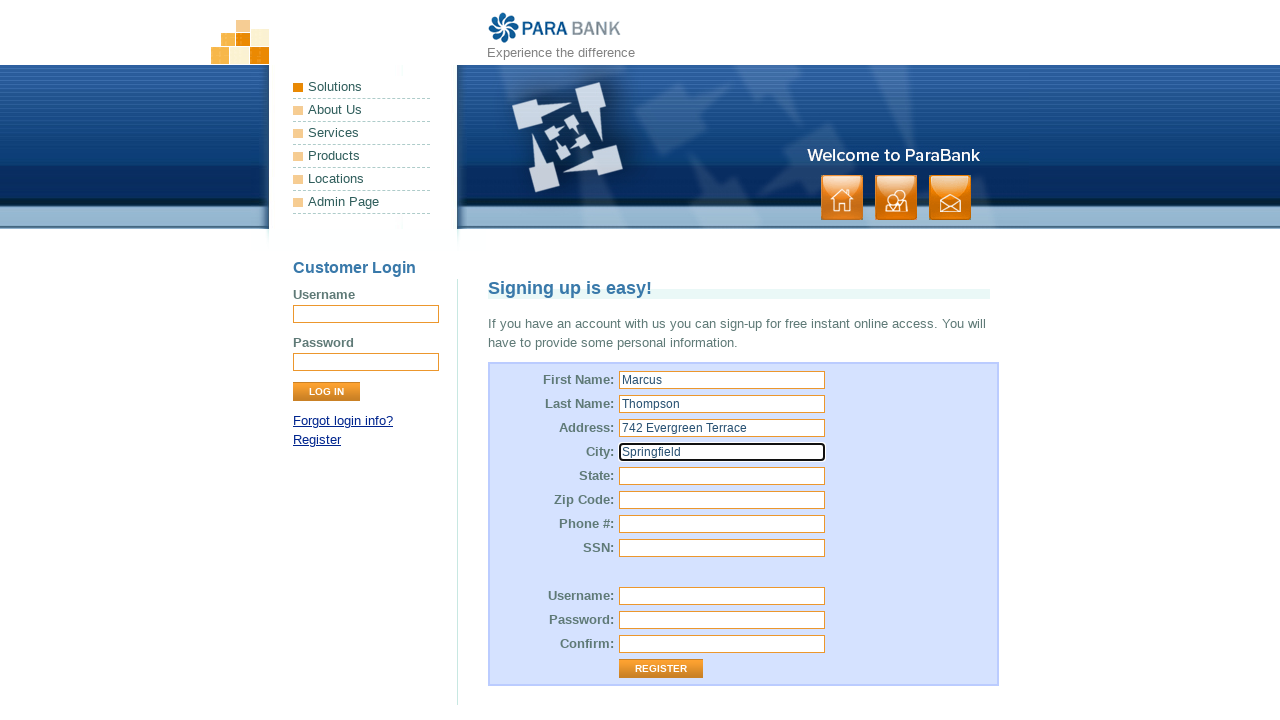

Filled state field with 'Illinois' on #customer\.address\.state
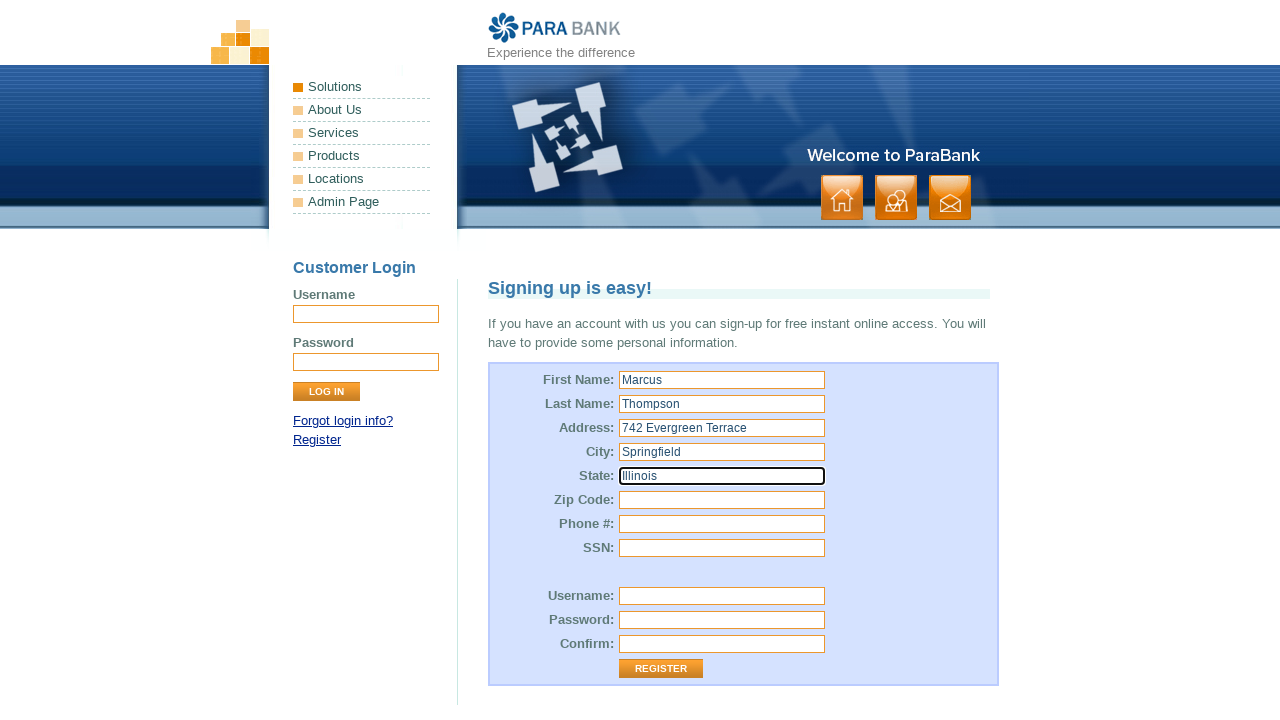

Filled zip code field with '62704' on #customer\.address\.zipCode
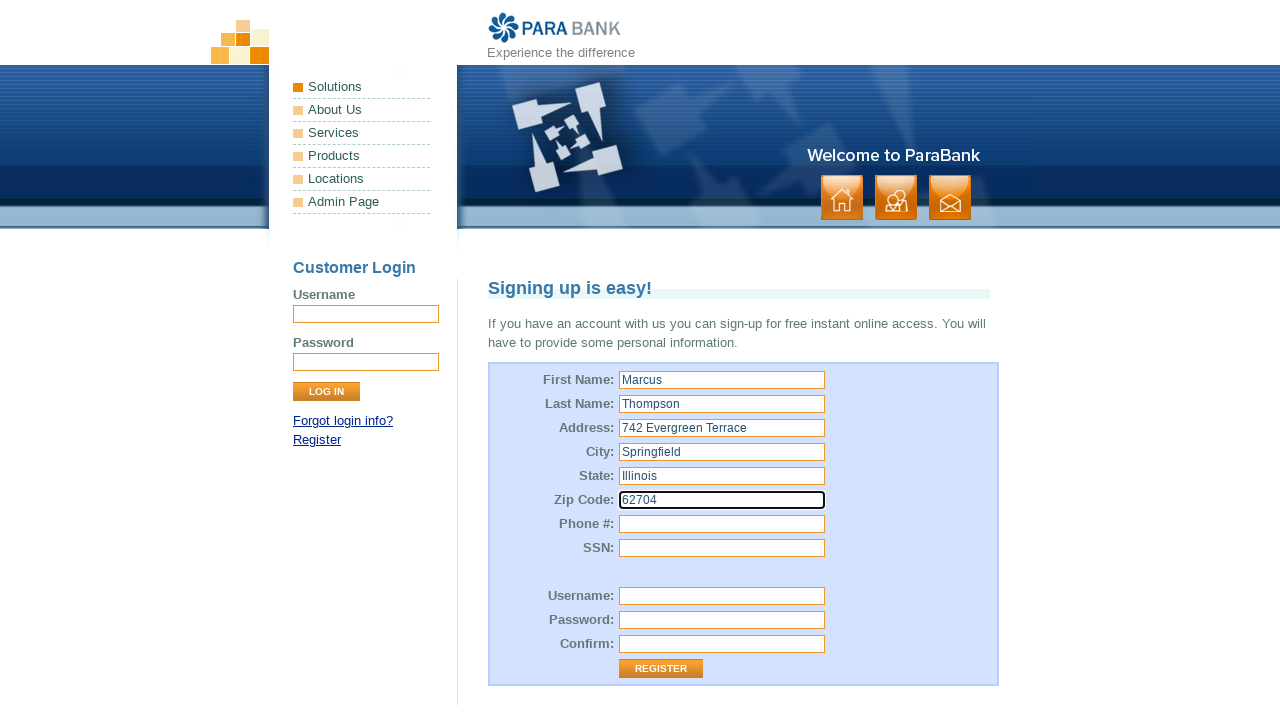

Filled phone number field with '5551234567' on #customer\.phoneNumber
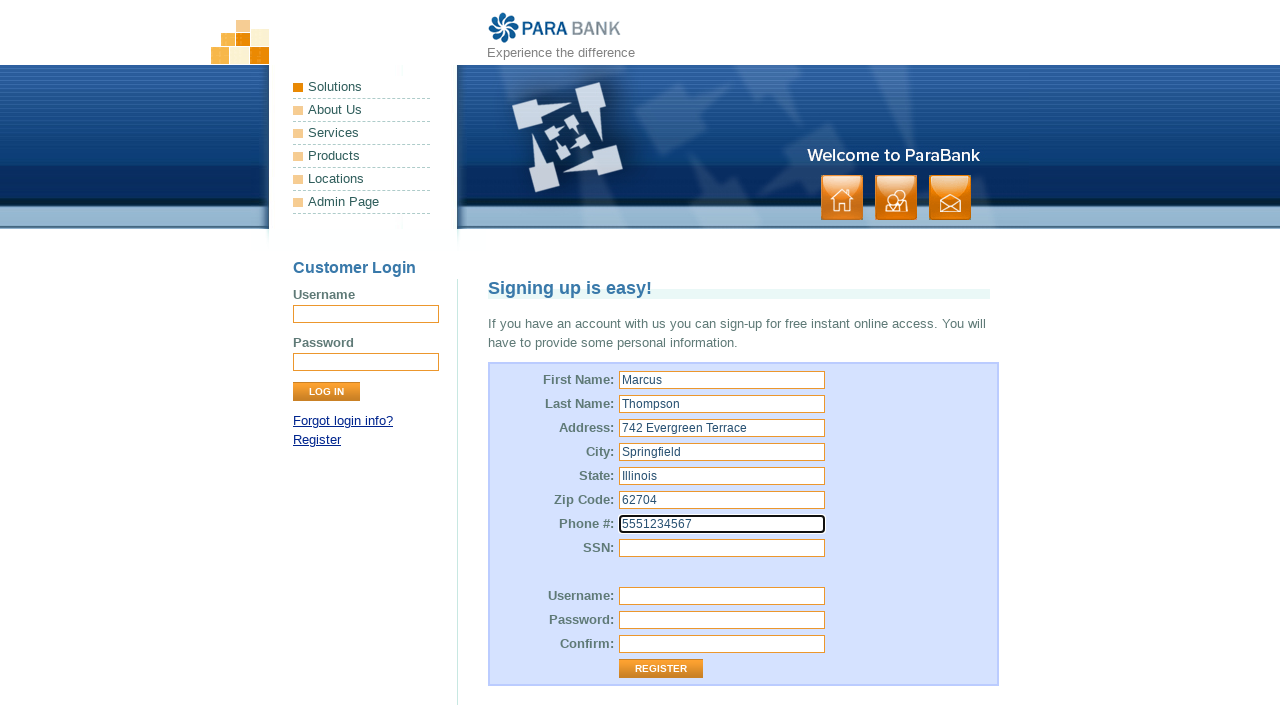

Filled SSN field with '123456789' on #customer\.ssn
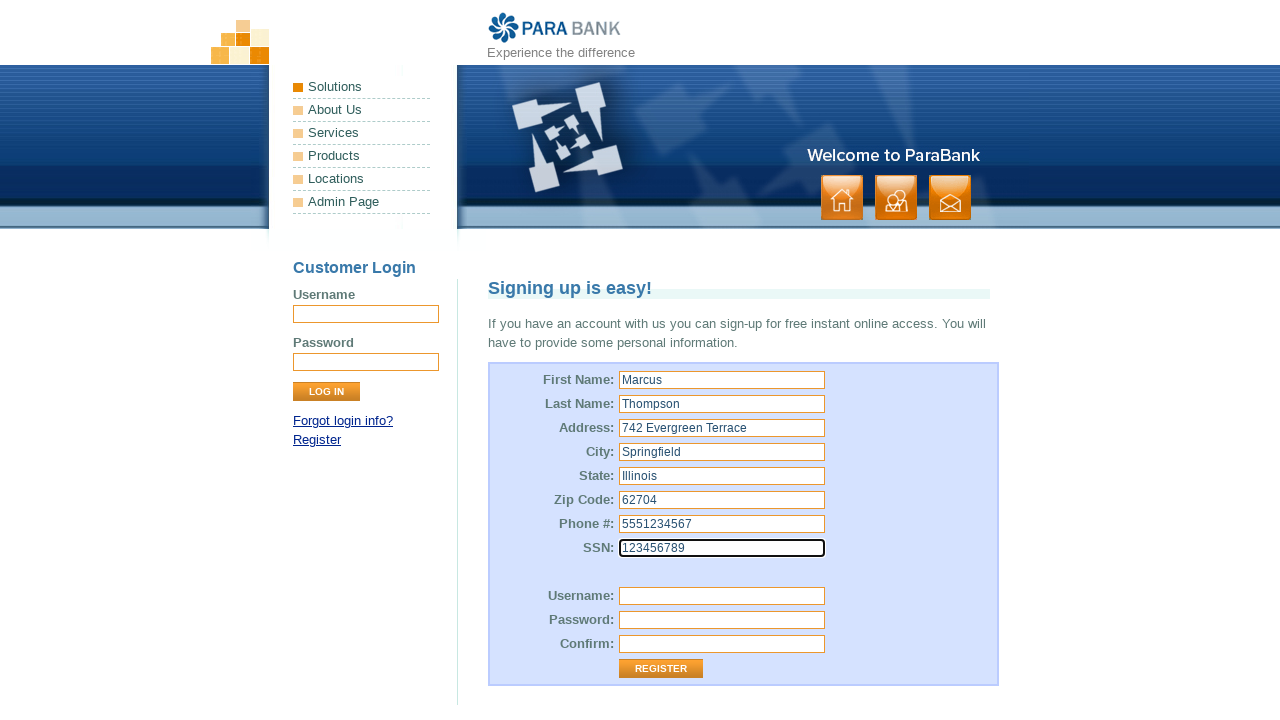

Filled username field with 'marcust2024' on #customer\.username
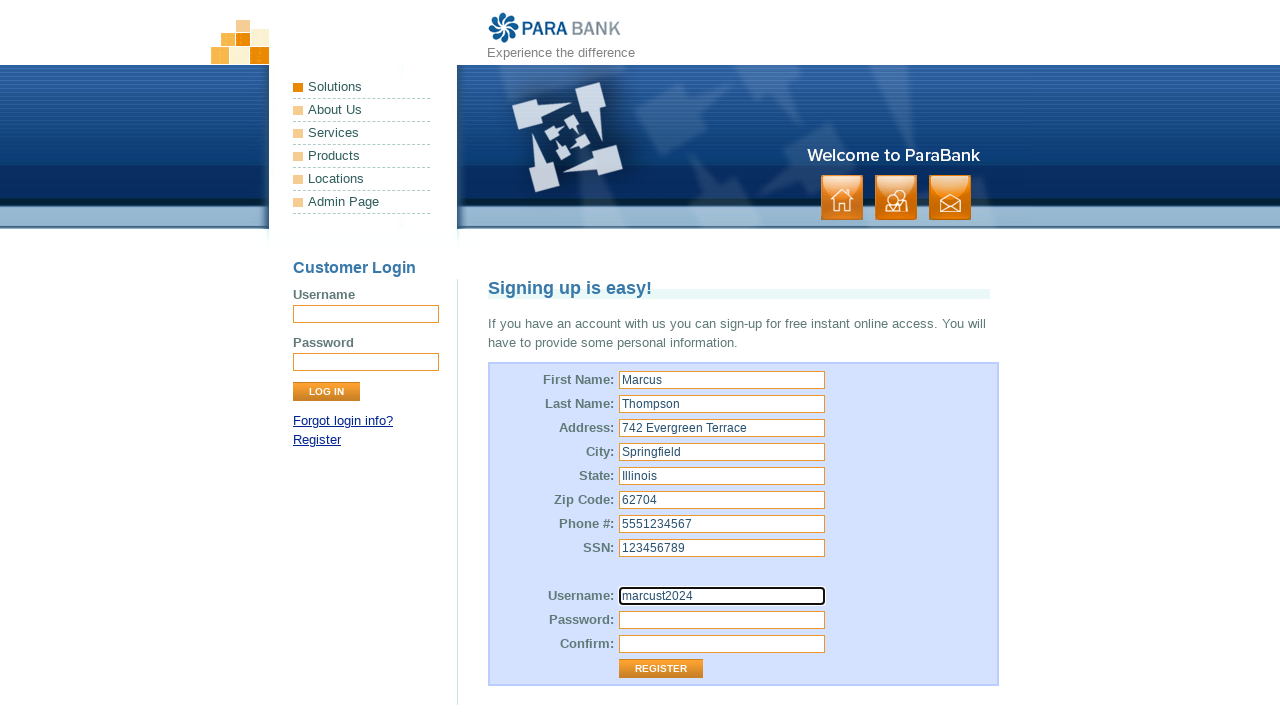

Filled password field with 'SecurePass#42' on #customer\.password
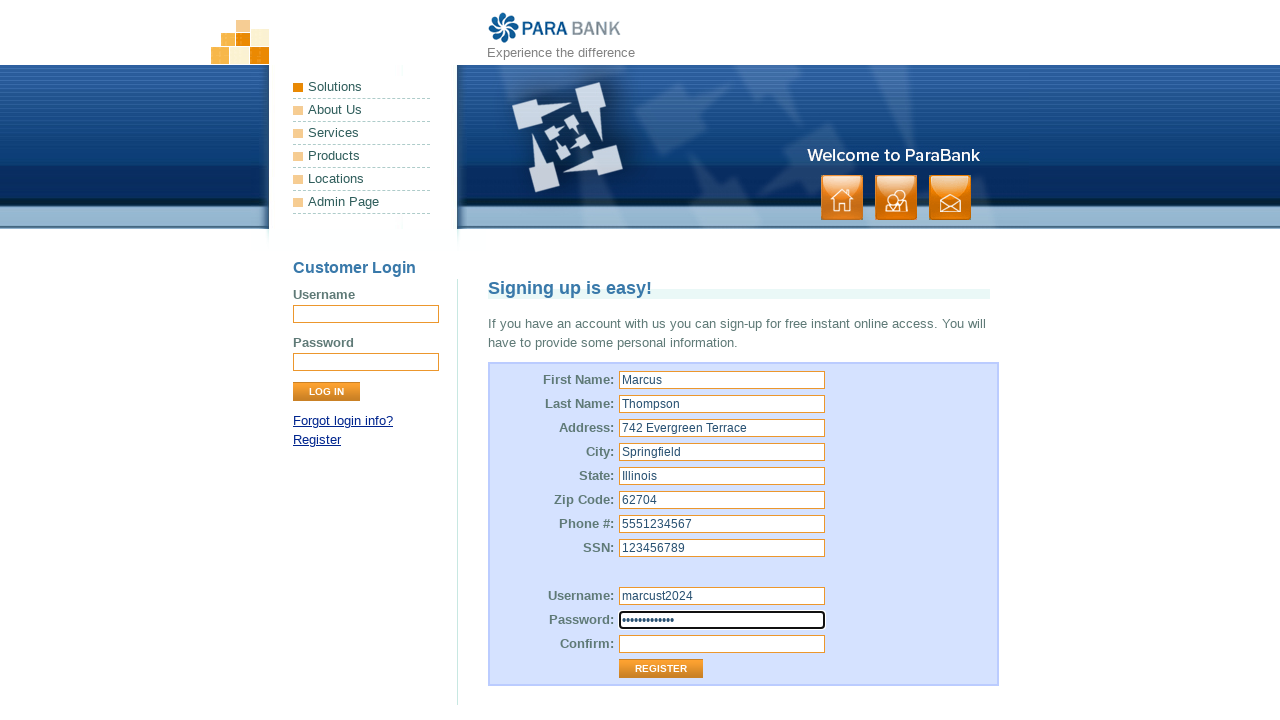

Filled confirm password field with 'SecurePass#42' on #repeatedPassword
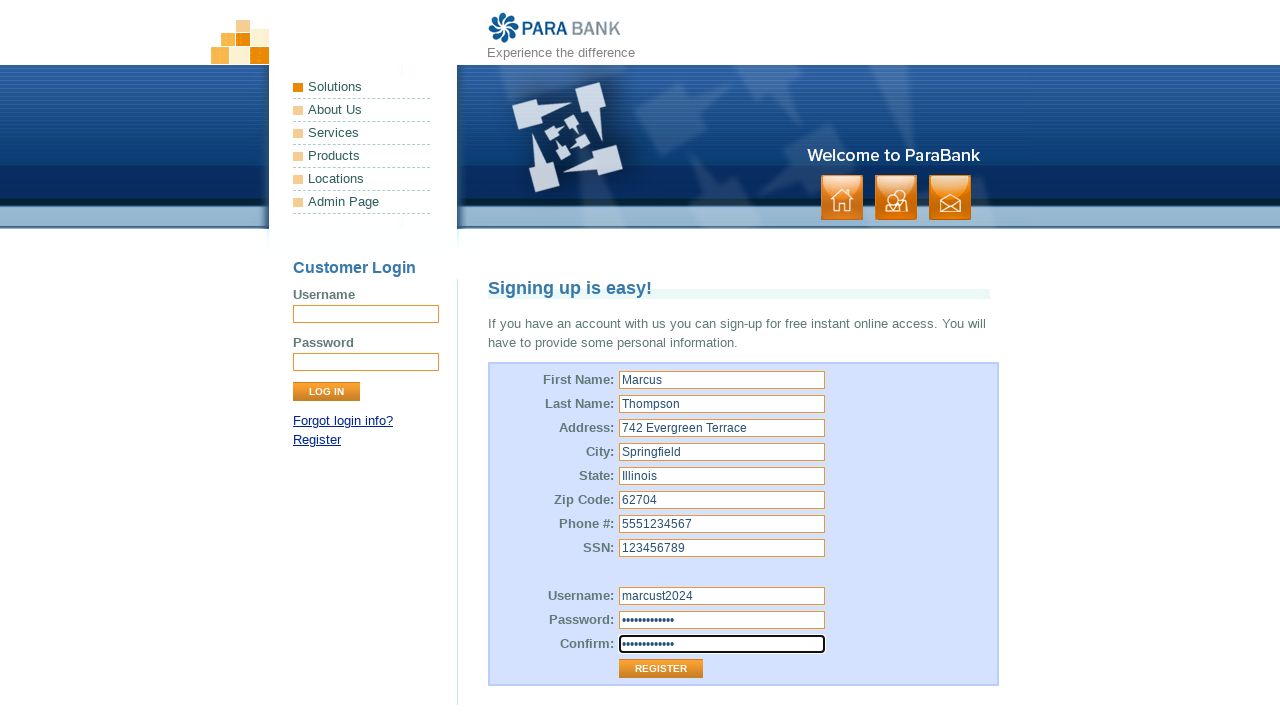

Clicked Register button to submit registration form at (661, 669) on xpath=//*[@id='customerForm']/table/tbody/tr[13]/td[2]/input
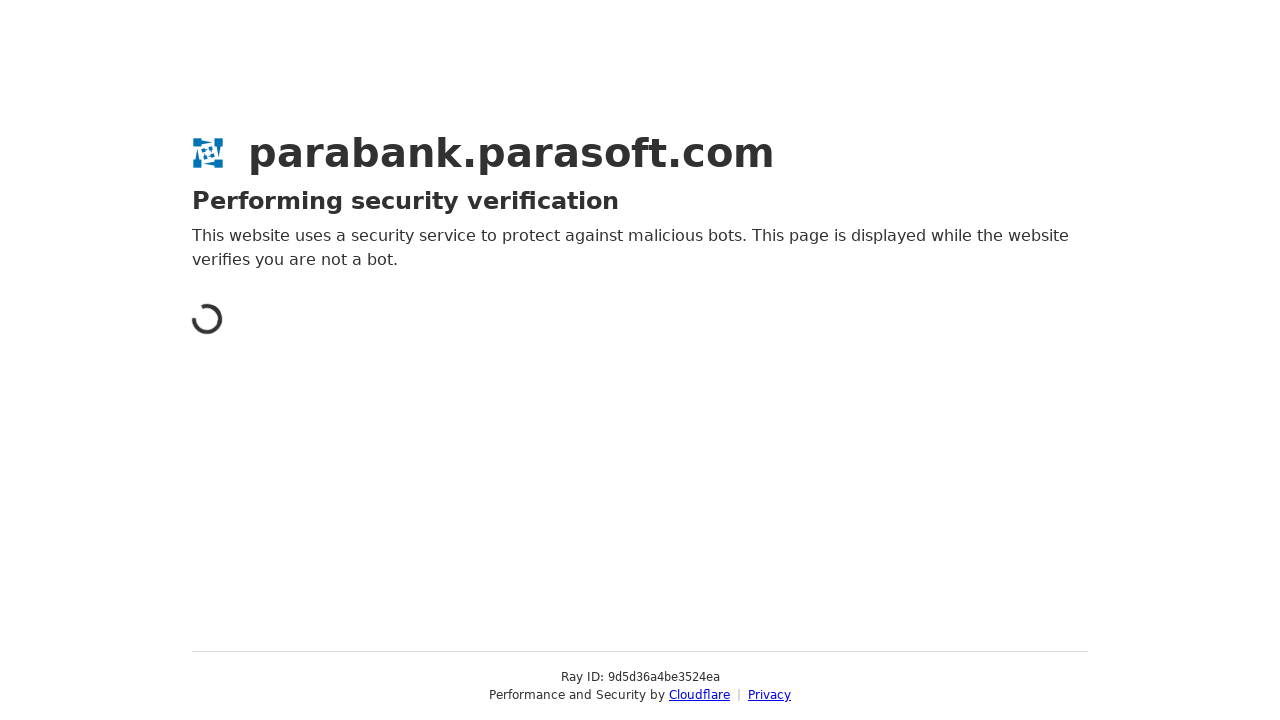

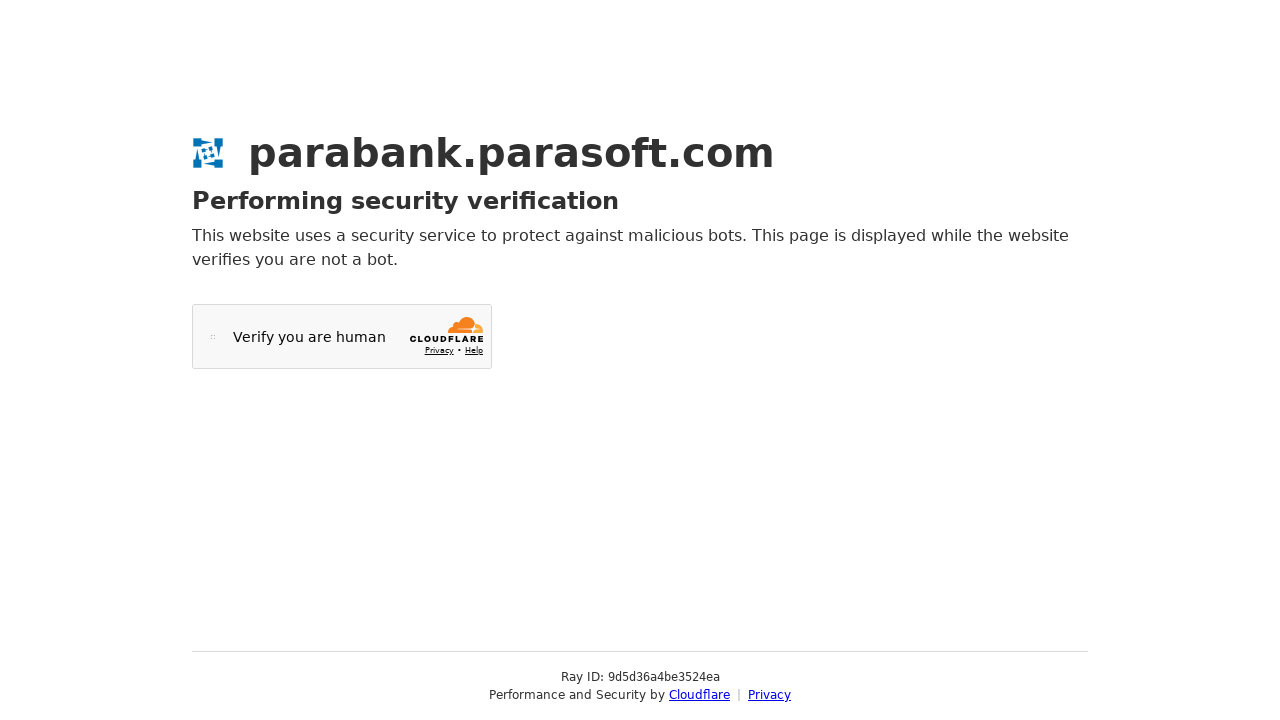